Tests window handling functionality by opening new windows, switching between them, and closing multiple windows

Starting URL: https://www.leafground.com/window.xhtml

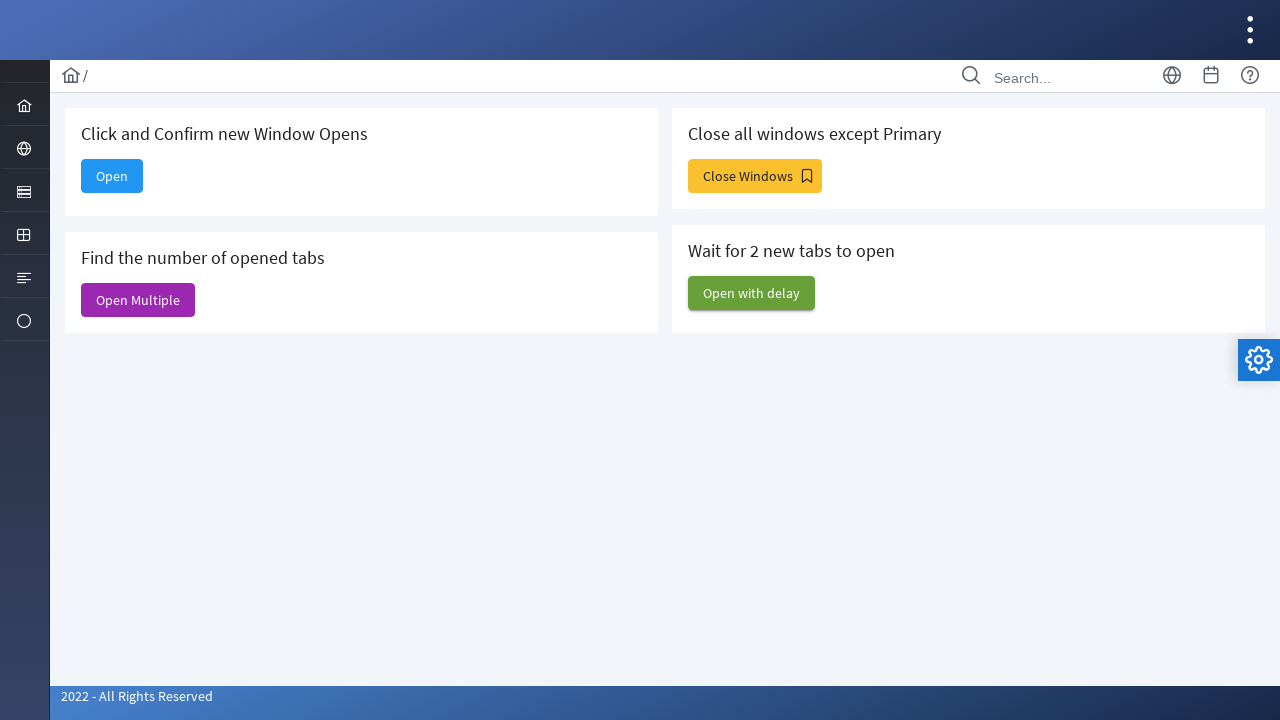

Clicked 'Open' button to open a new window at (112, 176) on xpath=//span[text()='Open']
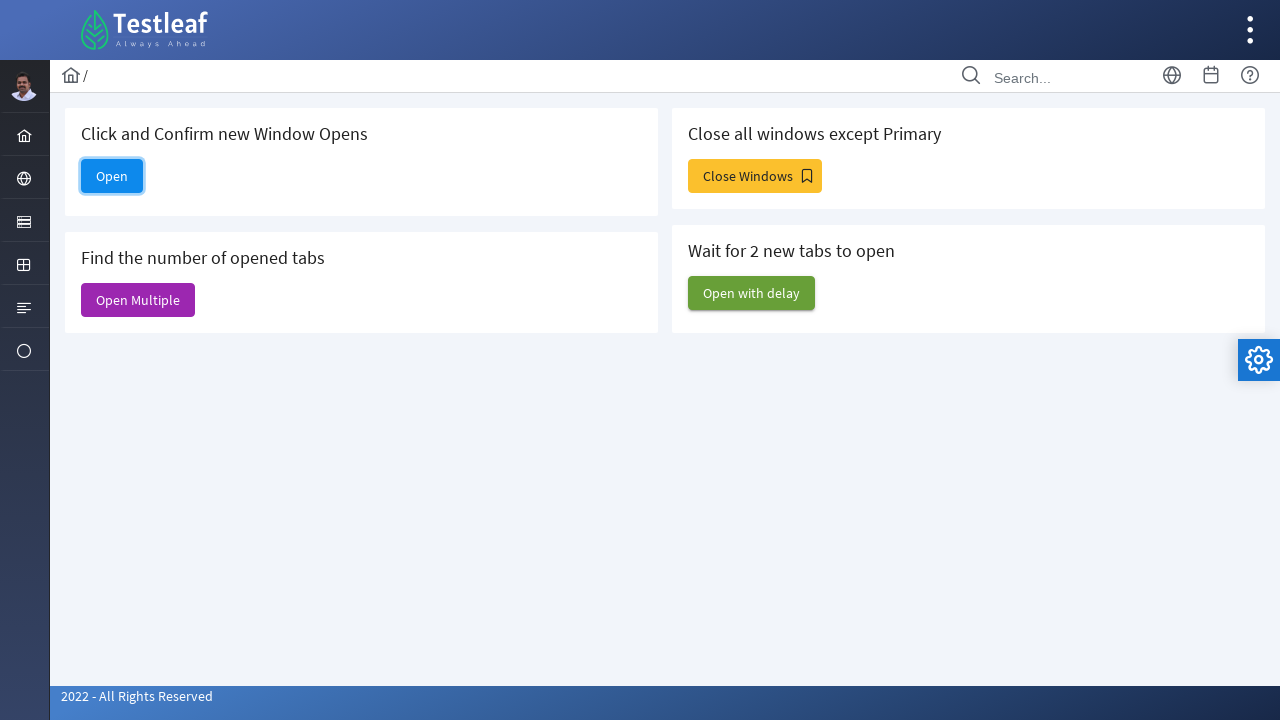

Clicked 'Open' button and captured new window/tab at (112, 176) on xpath=//span[text()='Open']
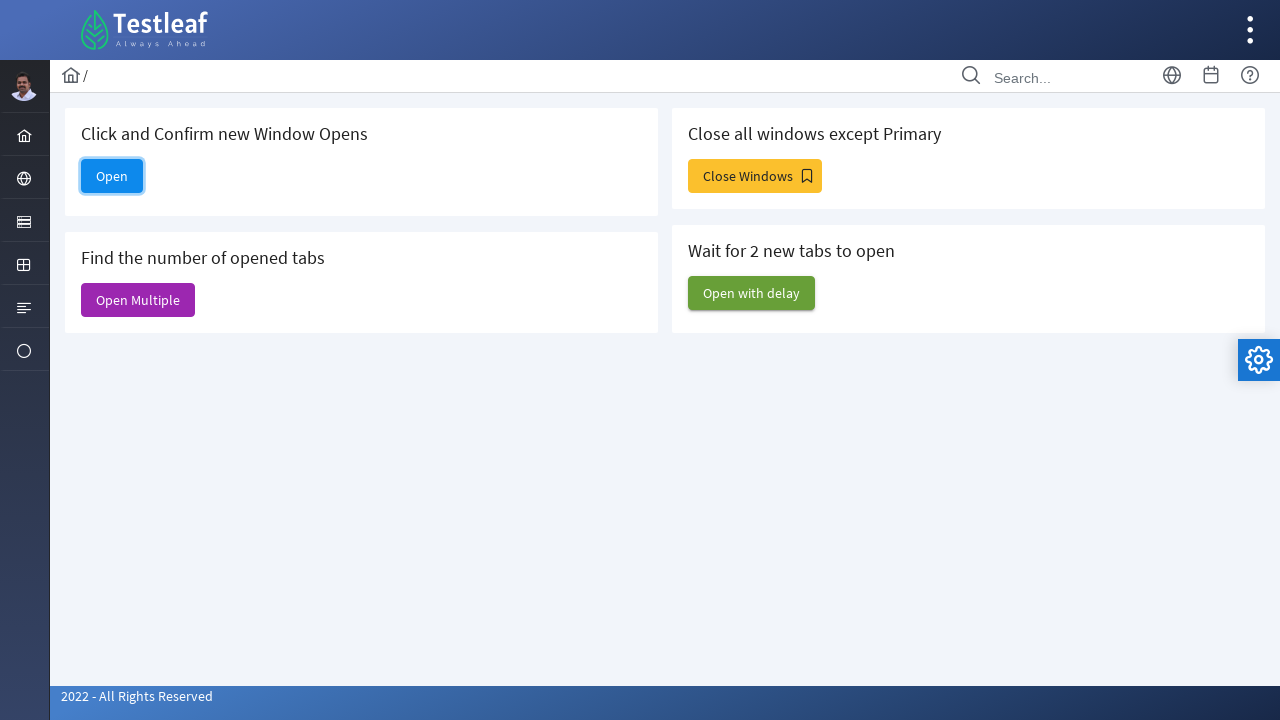

Switched to newly opened window/tab
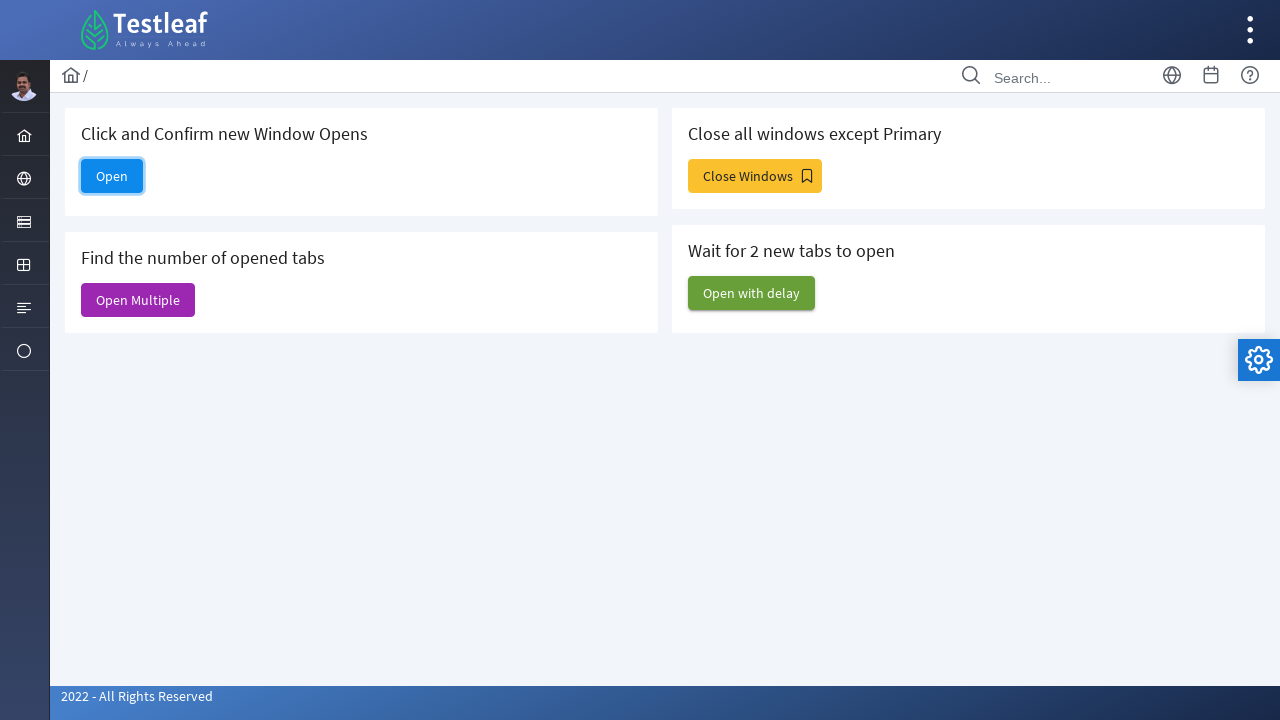

Retrieved title of new window: 'Dashboard'
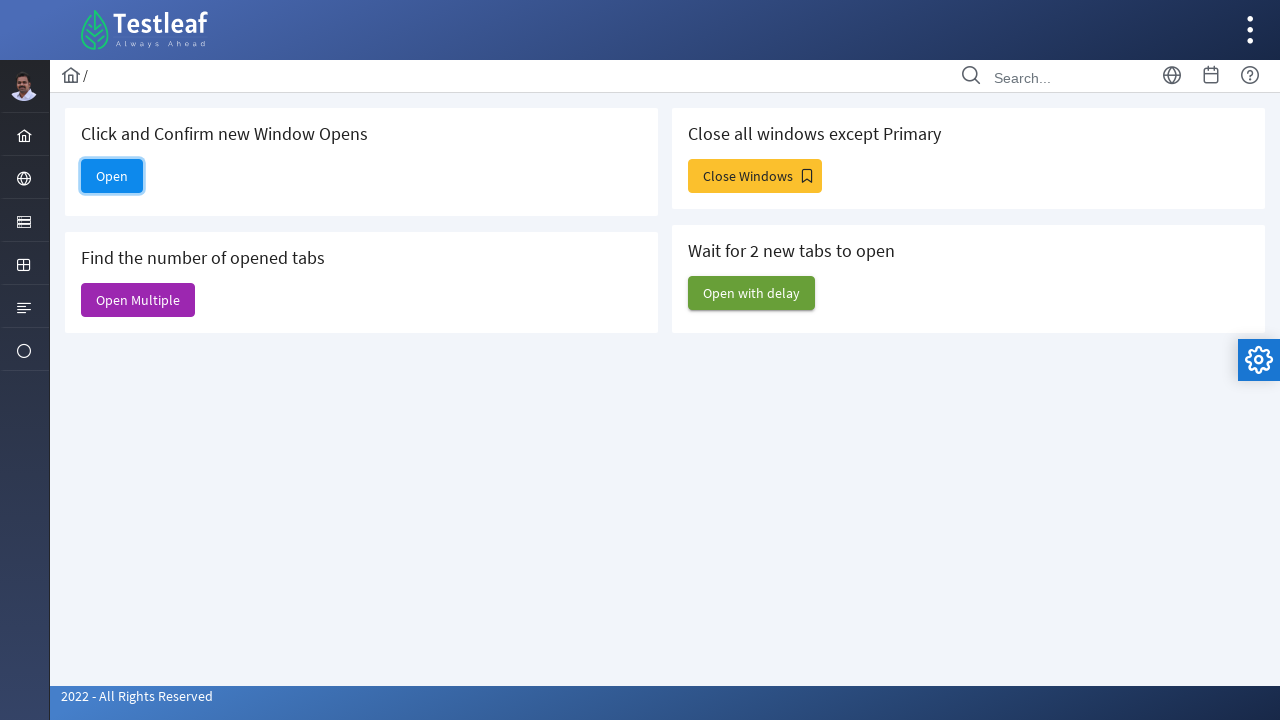

Closed the new window
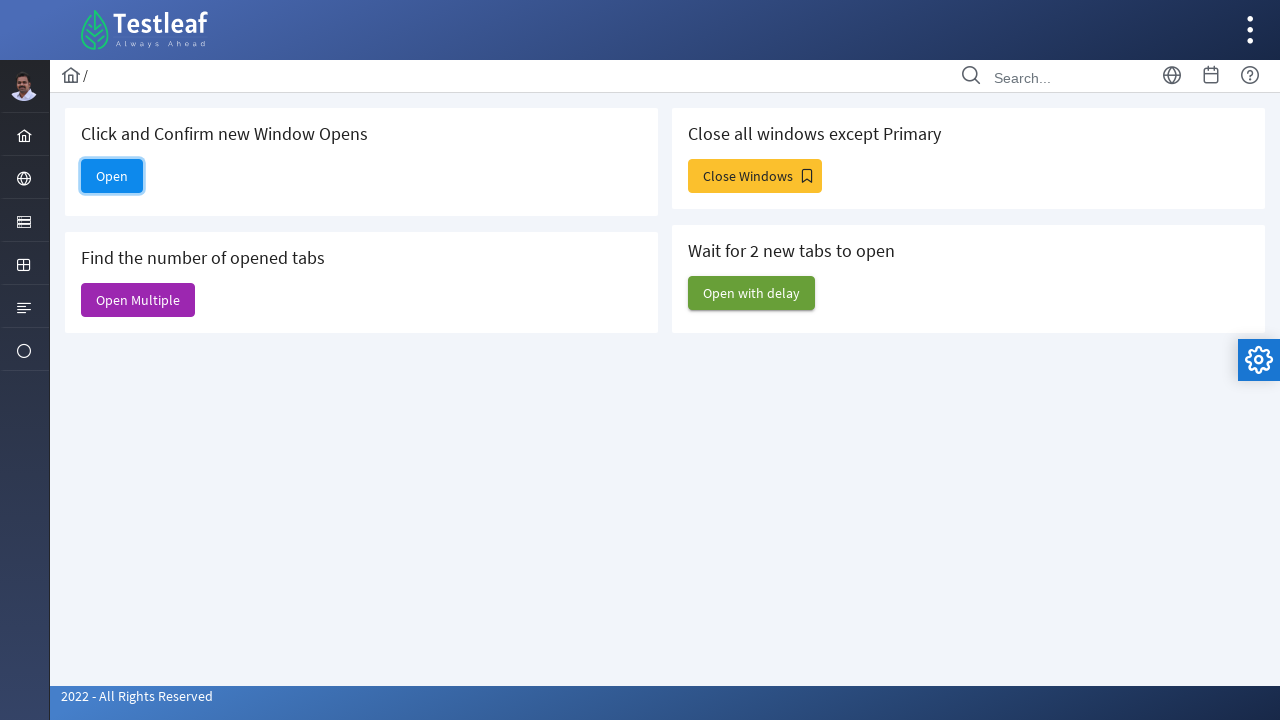

Clicked 'Open Multiple' button and captured two new windows at (138, 300) on xpath=//span[text()='Open Multiple']
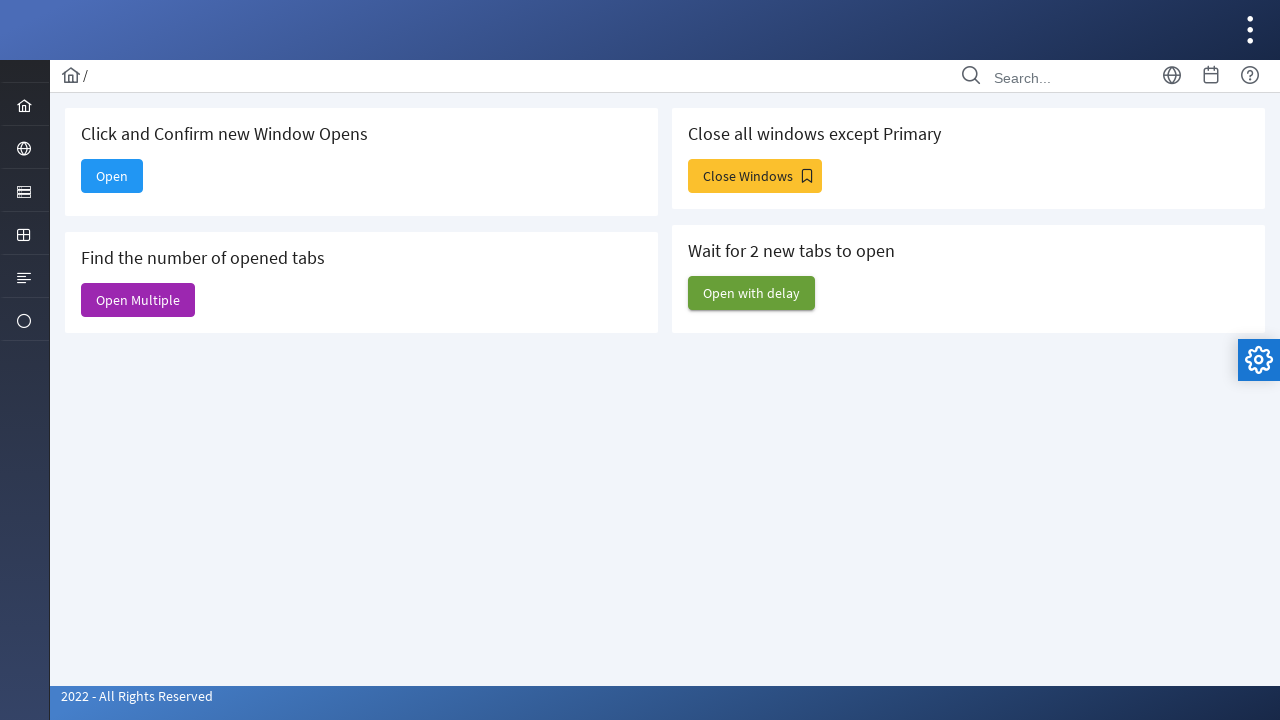

Switched to first and second newly opened windows
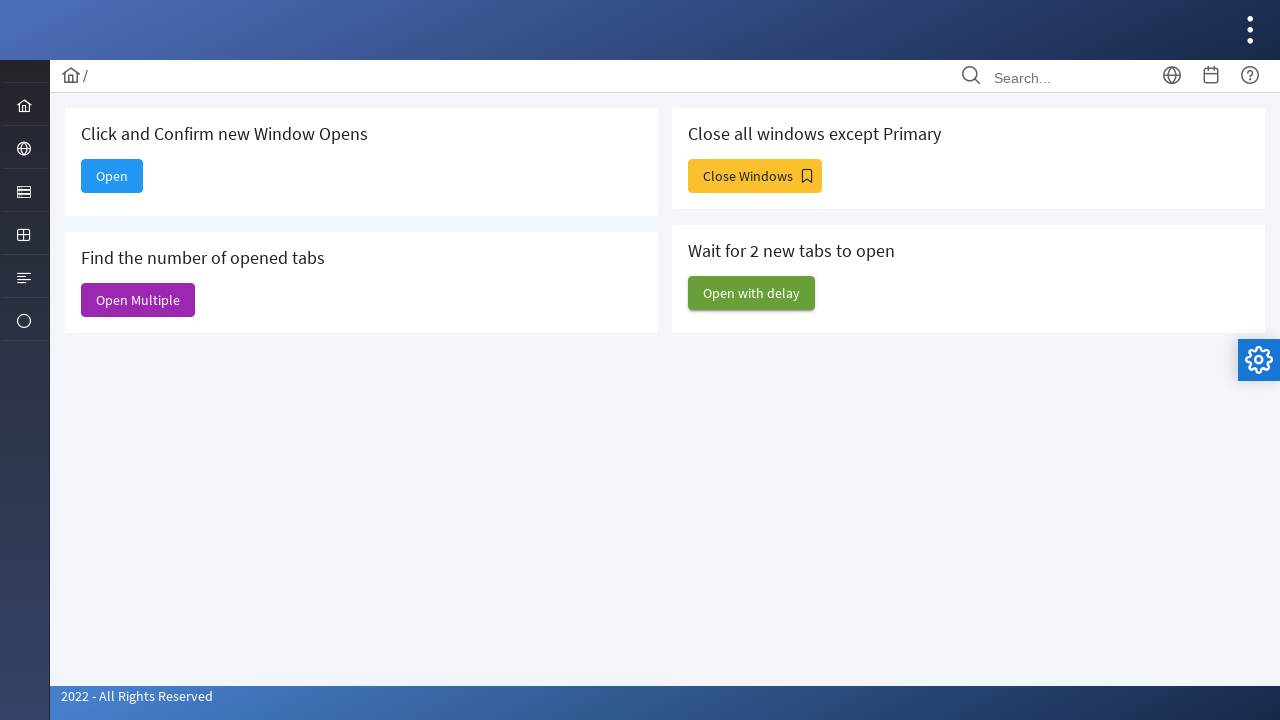

Closed first opened window
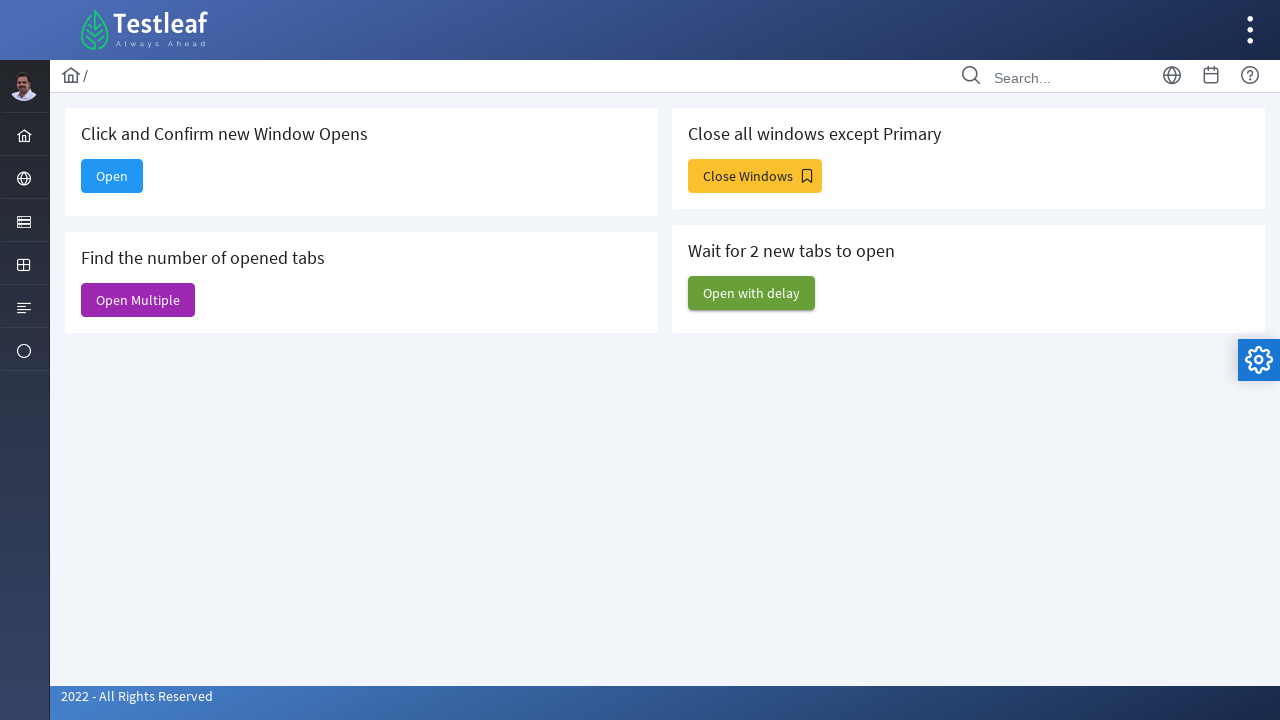

Closed second opened window
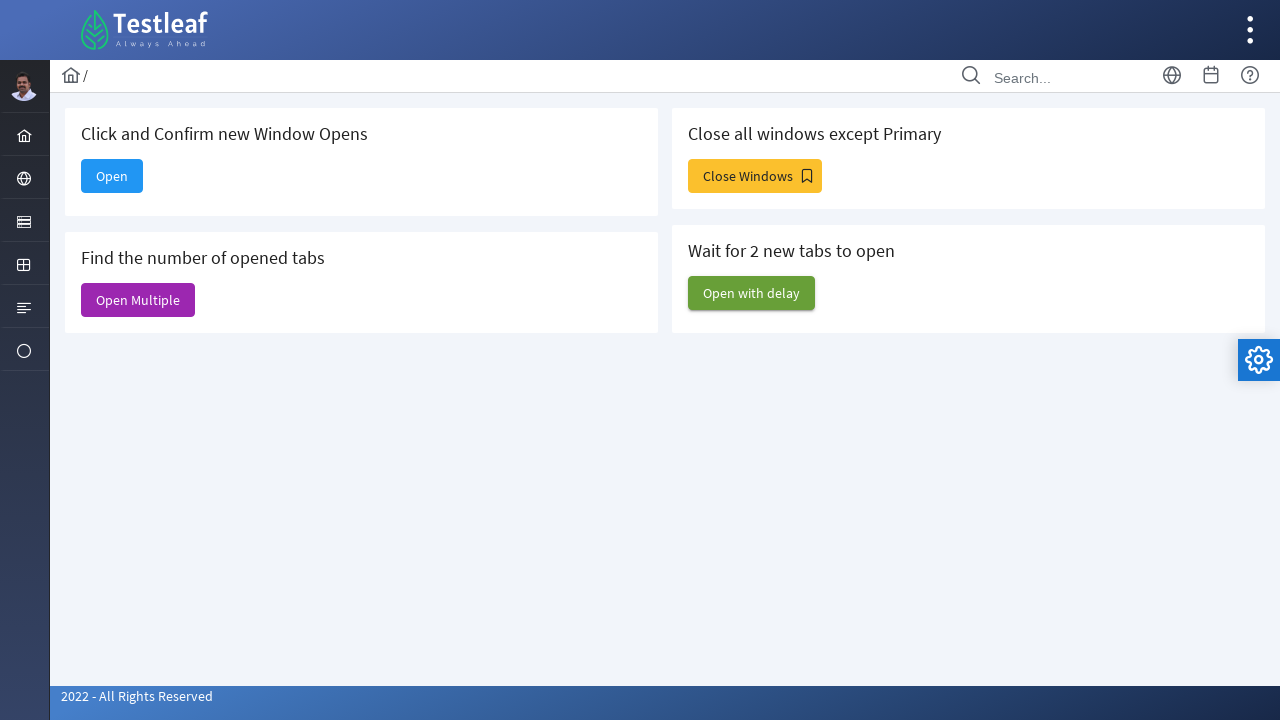

Clicked 'Close Windows' button and captured three new windows at (755, 176) on xpath=//span[text()='Close Windows']
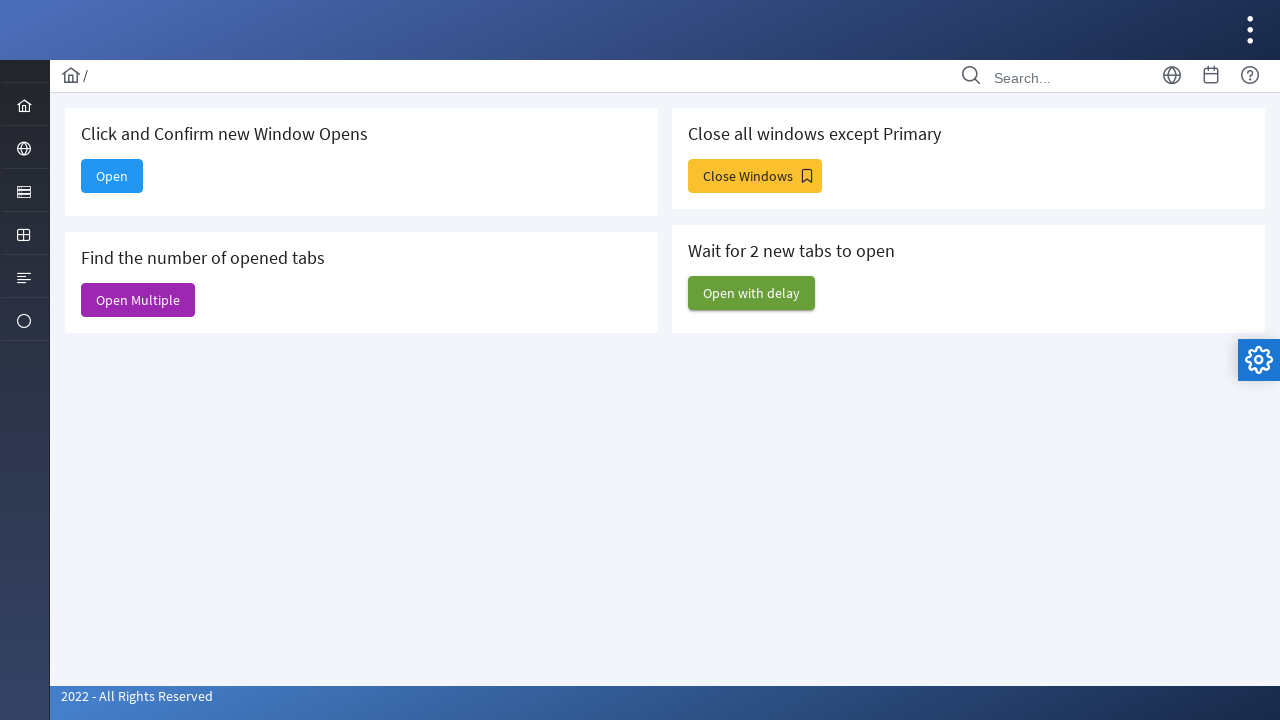

Collected references to three opened windows
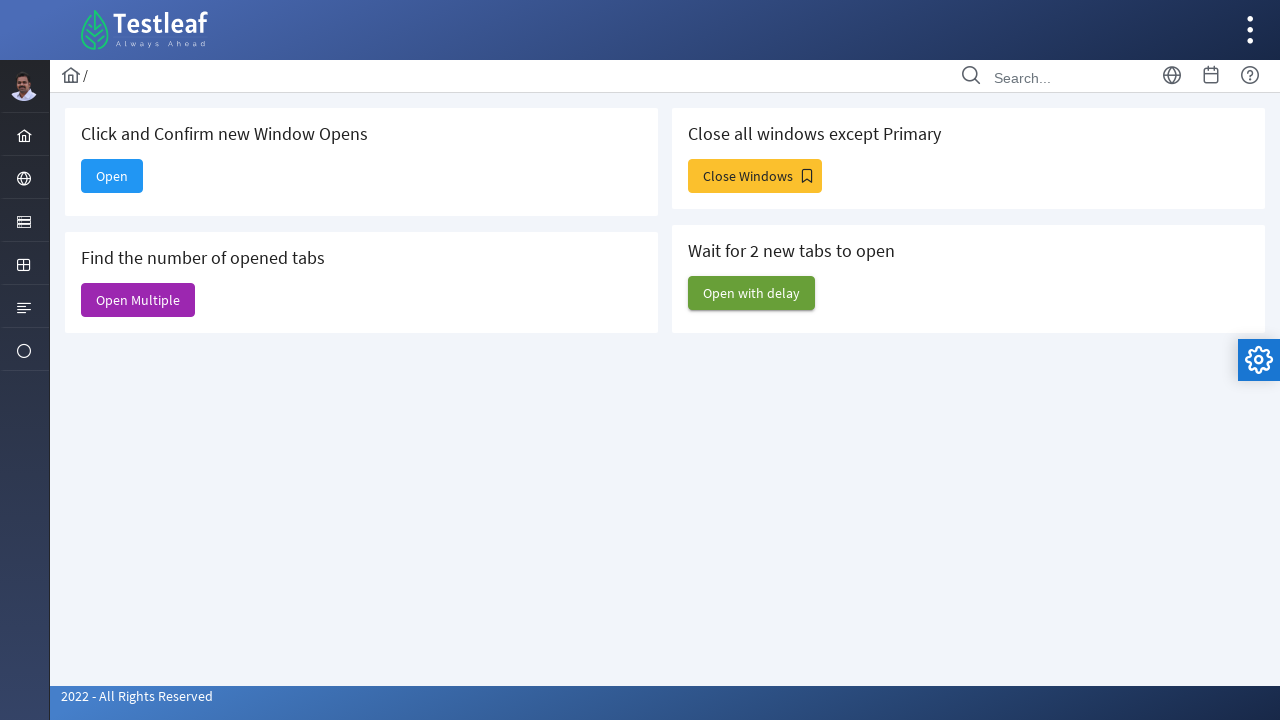

Closed one of the opened windows
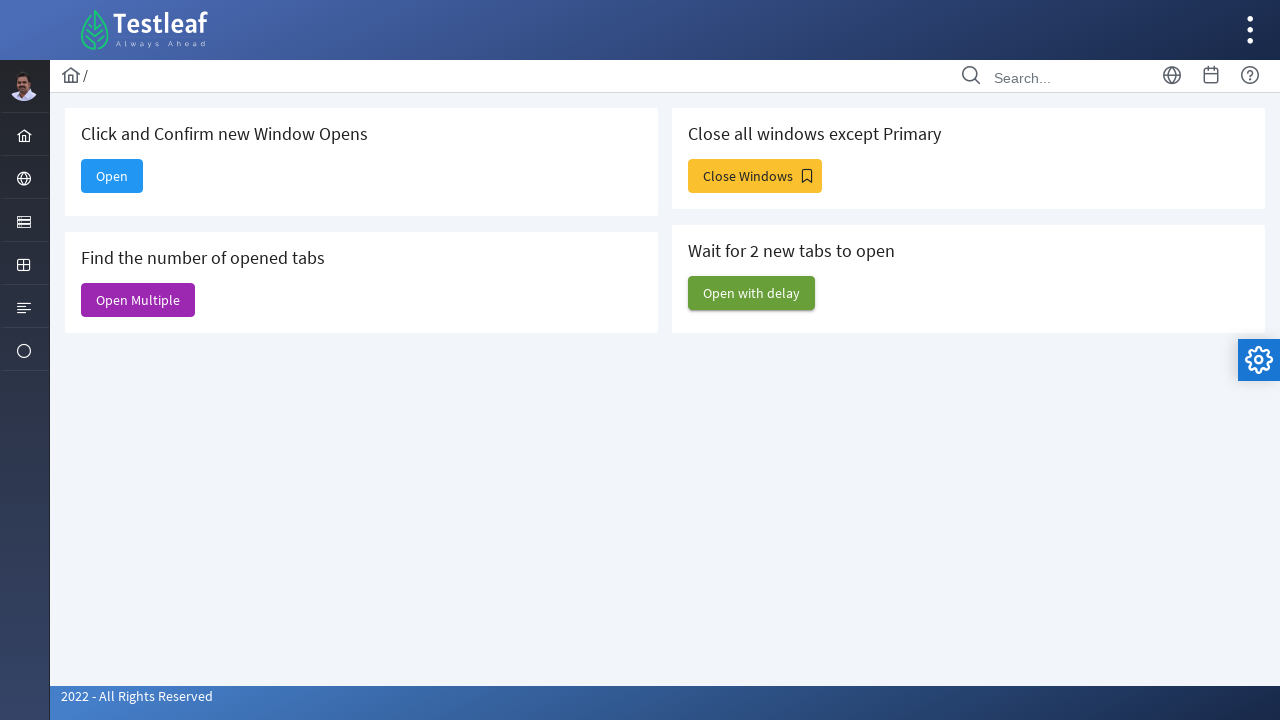

Closed one of the opened windows
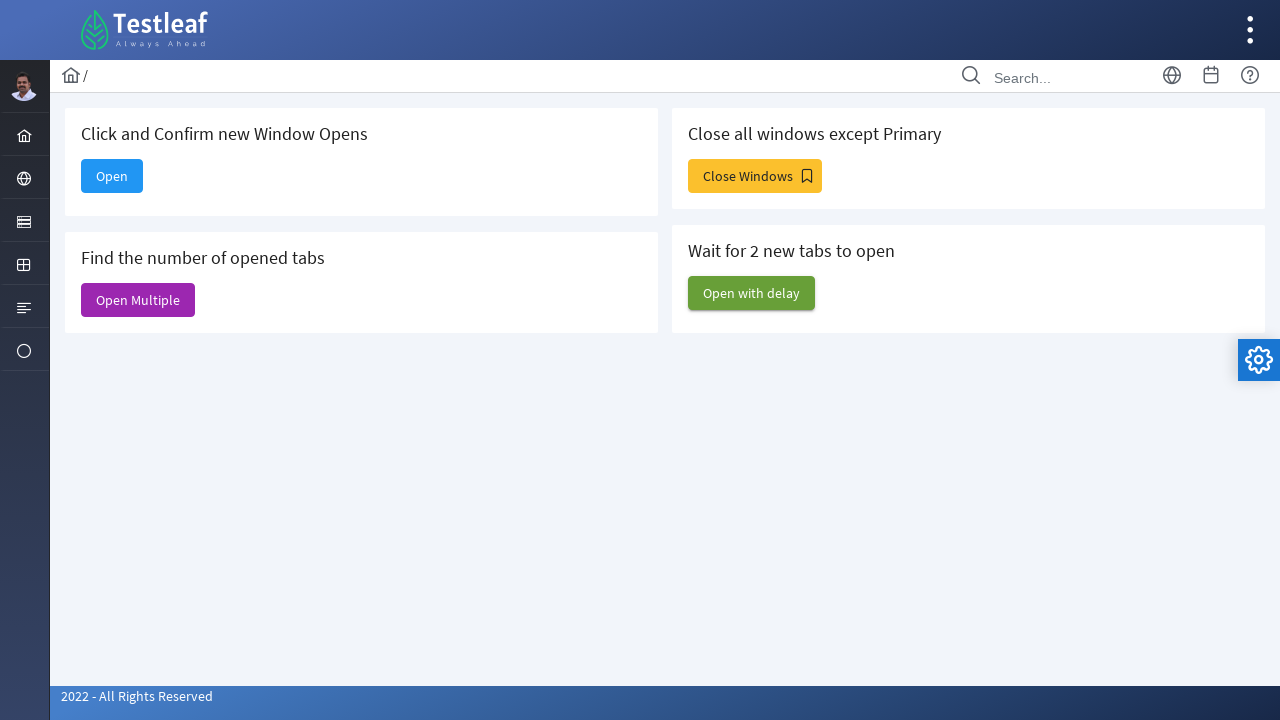

Closed one of the opened windows
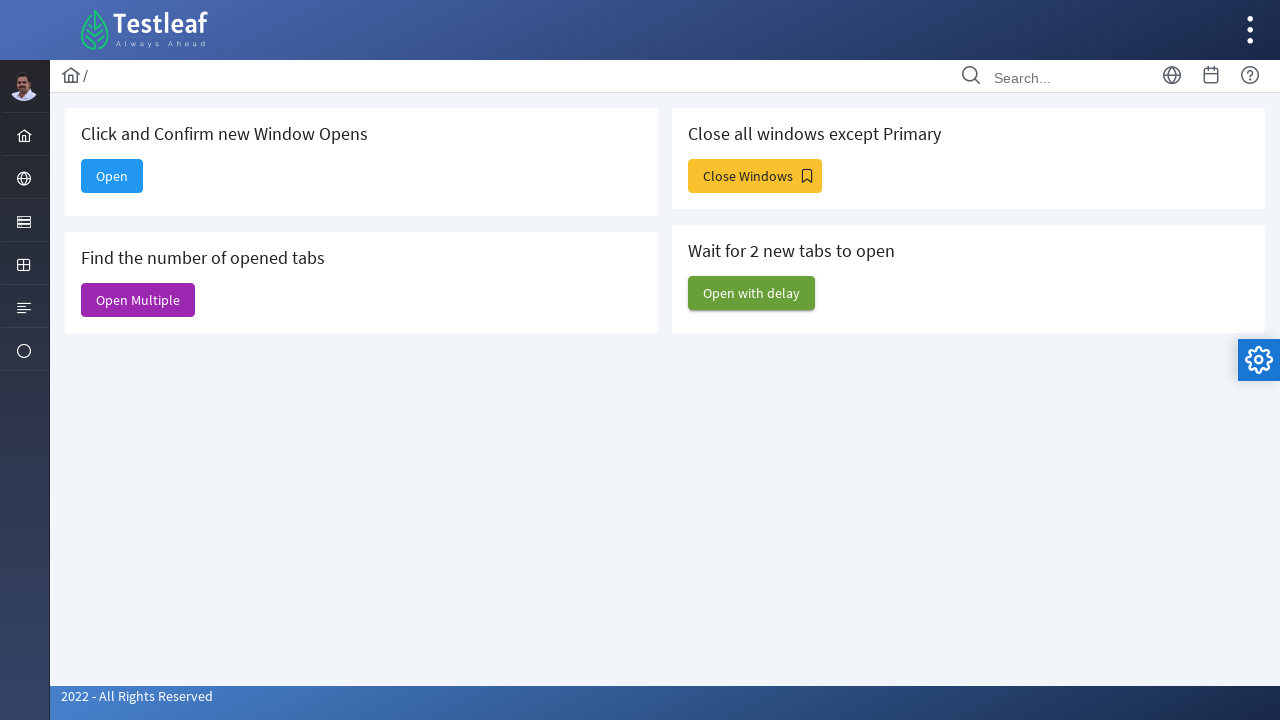

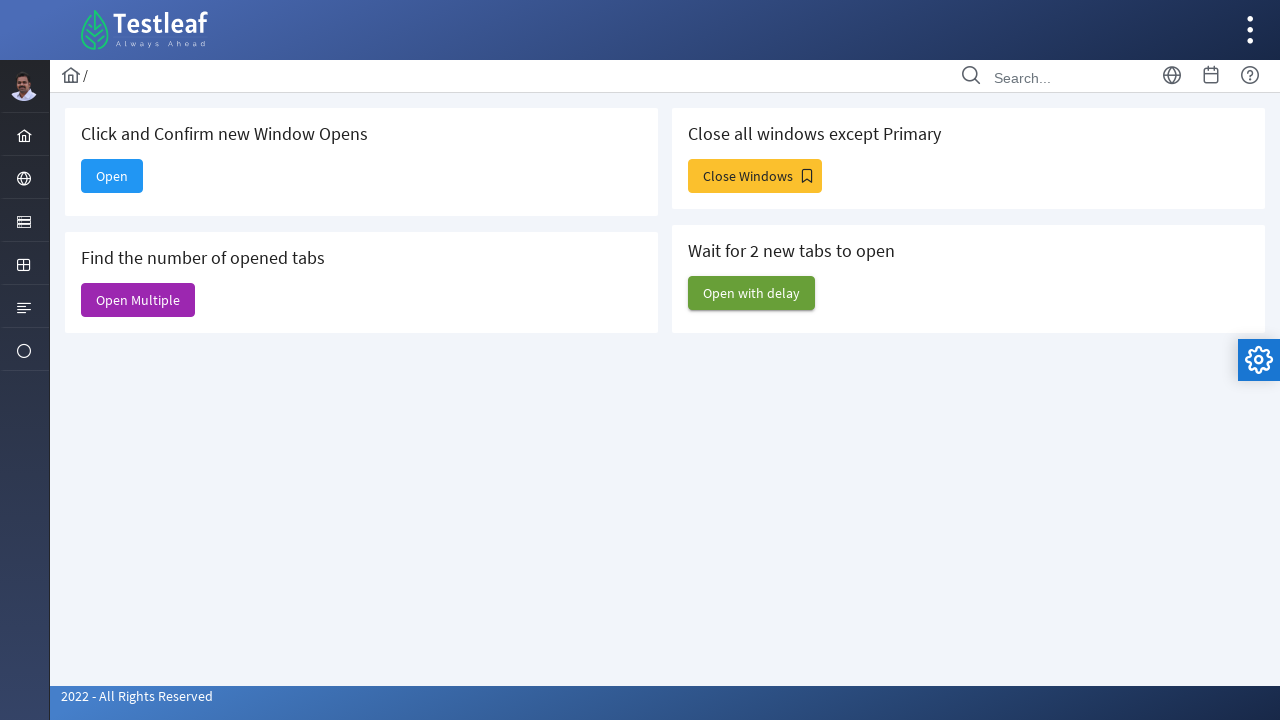